Navigates to the Python.org homepage and verifies that the upcoming events widget is present and contains event information with times and names.

Starting URL: https://www.python.org/

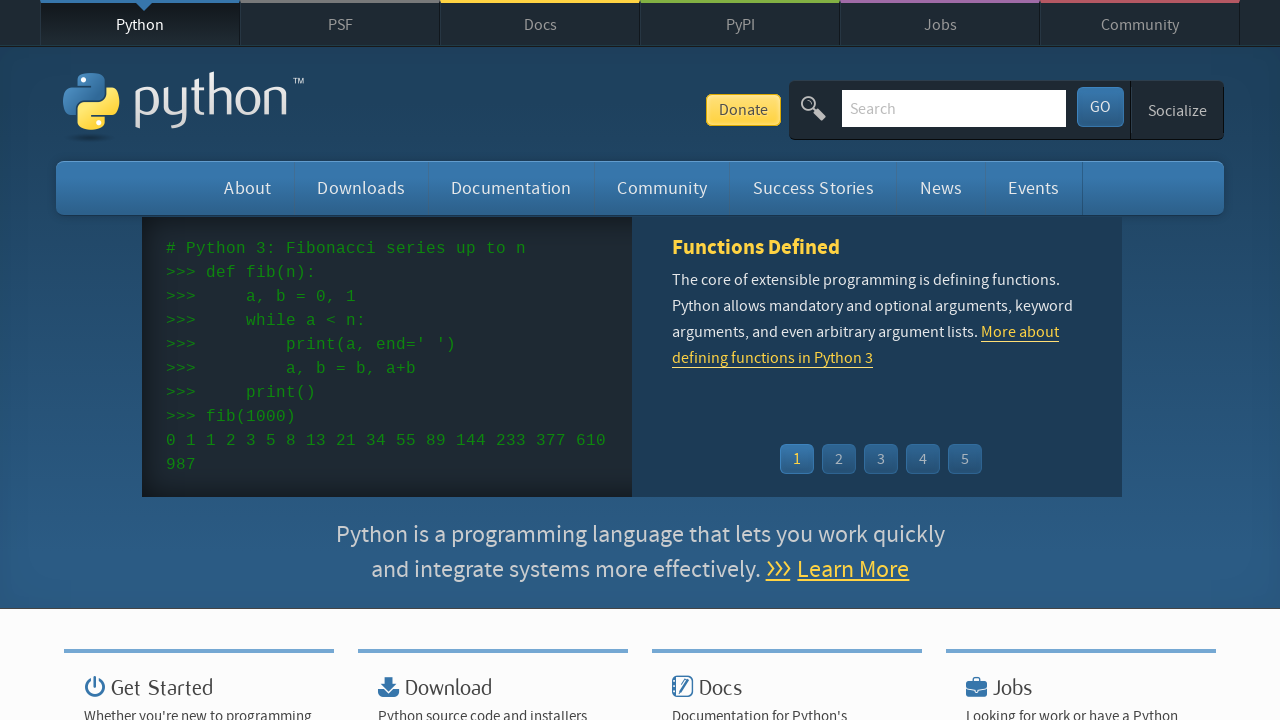

Navigated to Python.org homepage
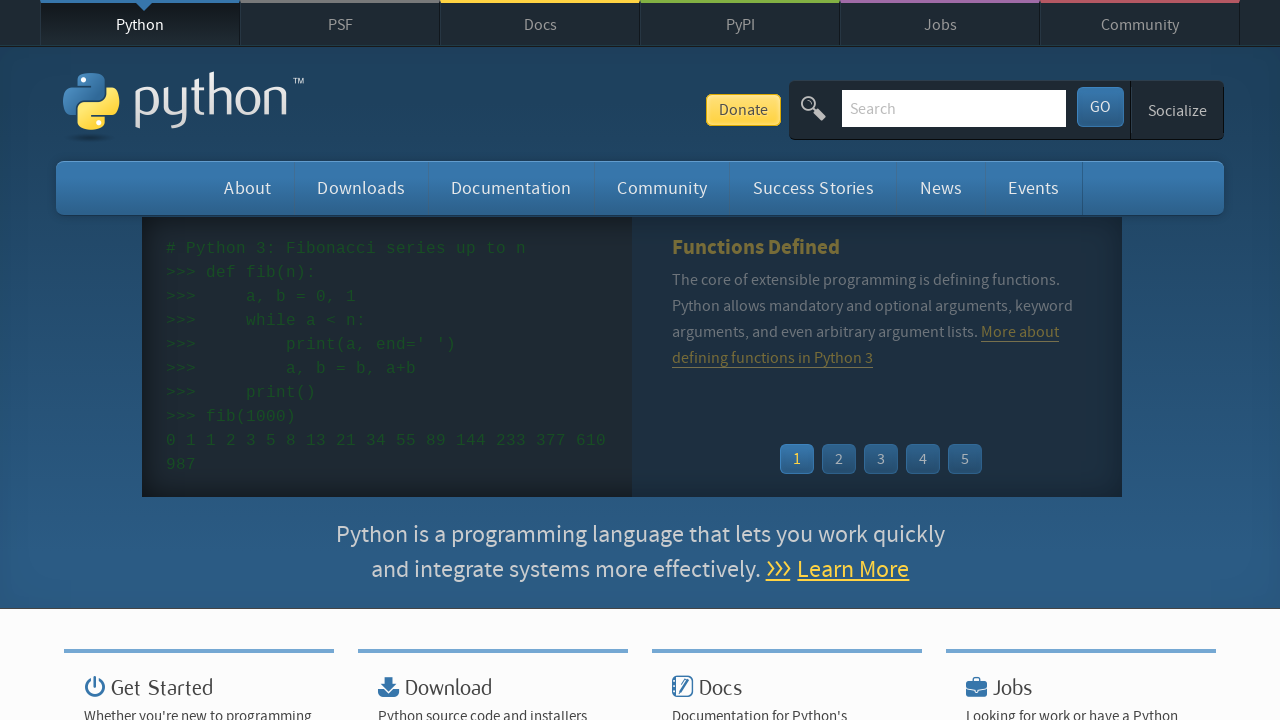

Event widget loaded on the page
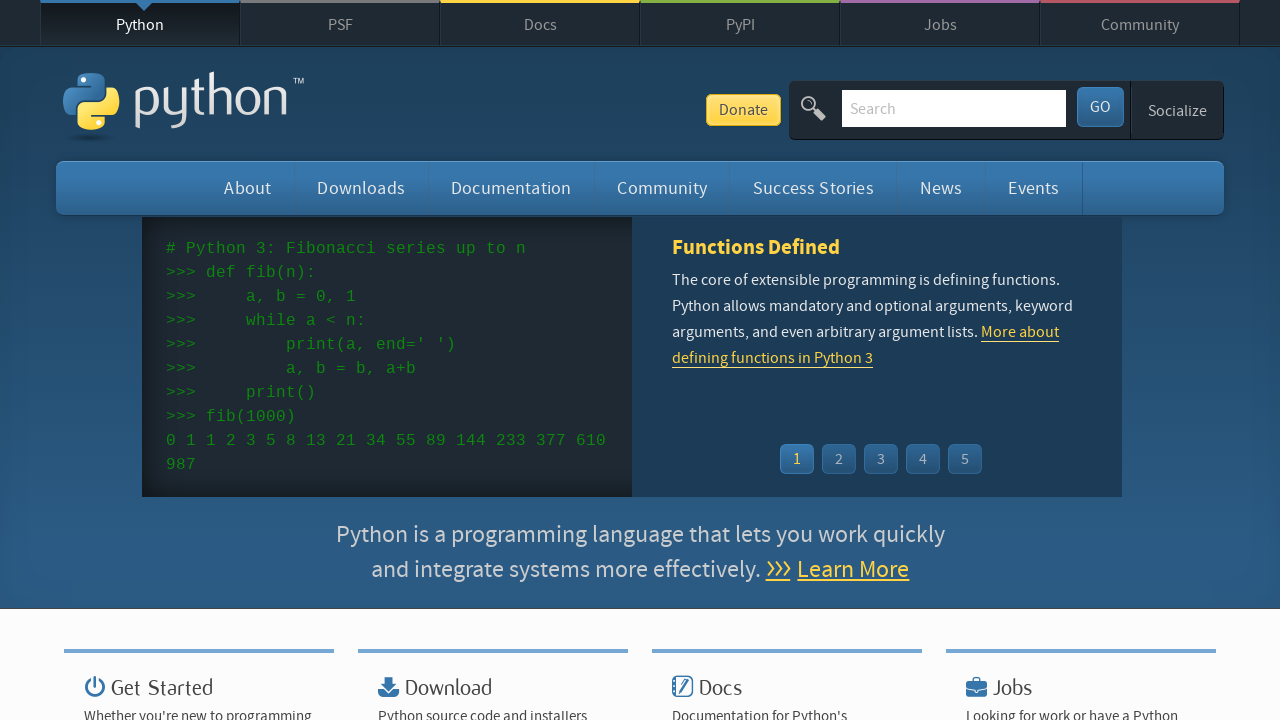

Event times are present in the widget
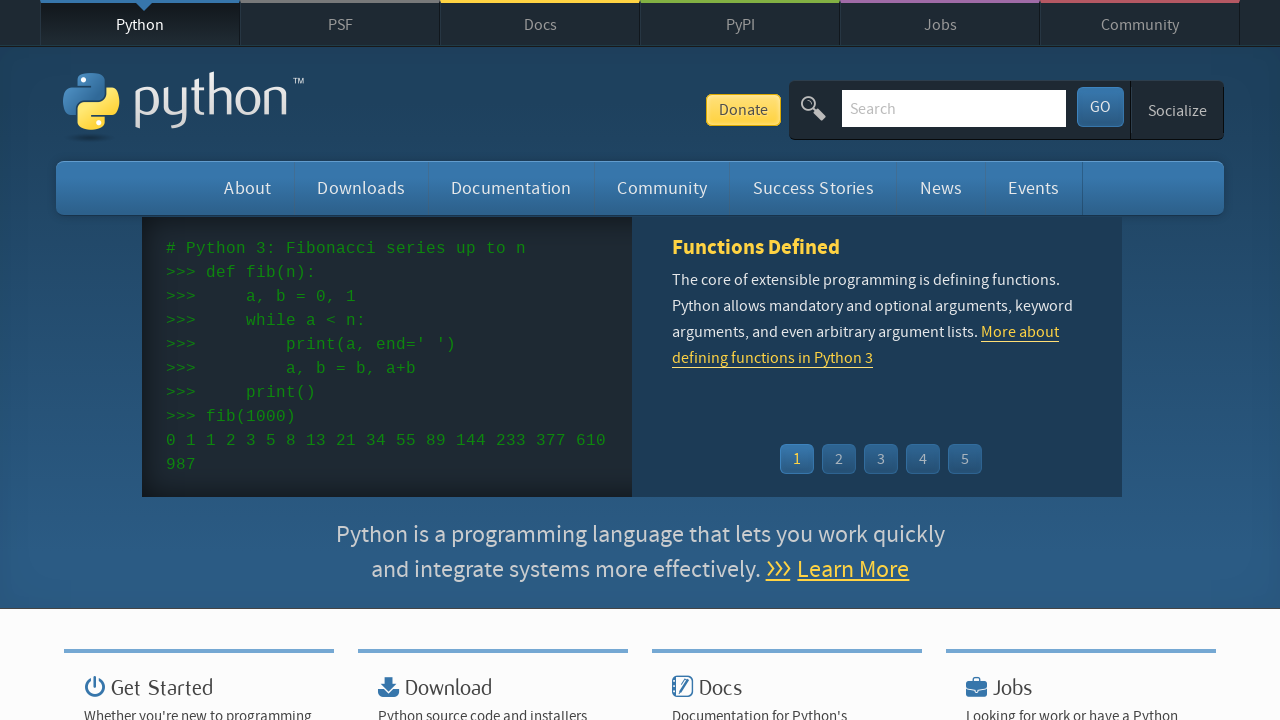

Event names/links are present in the widget
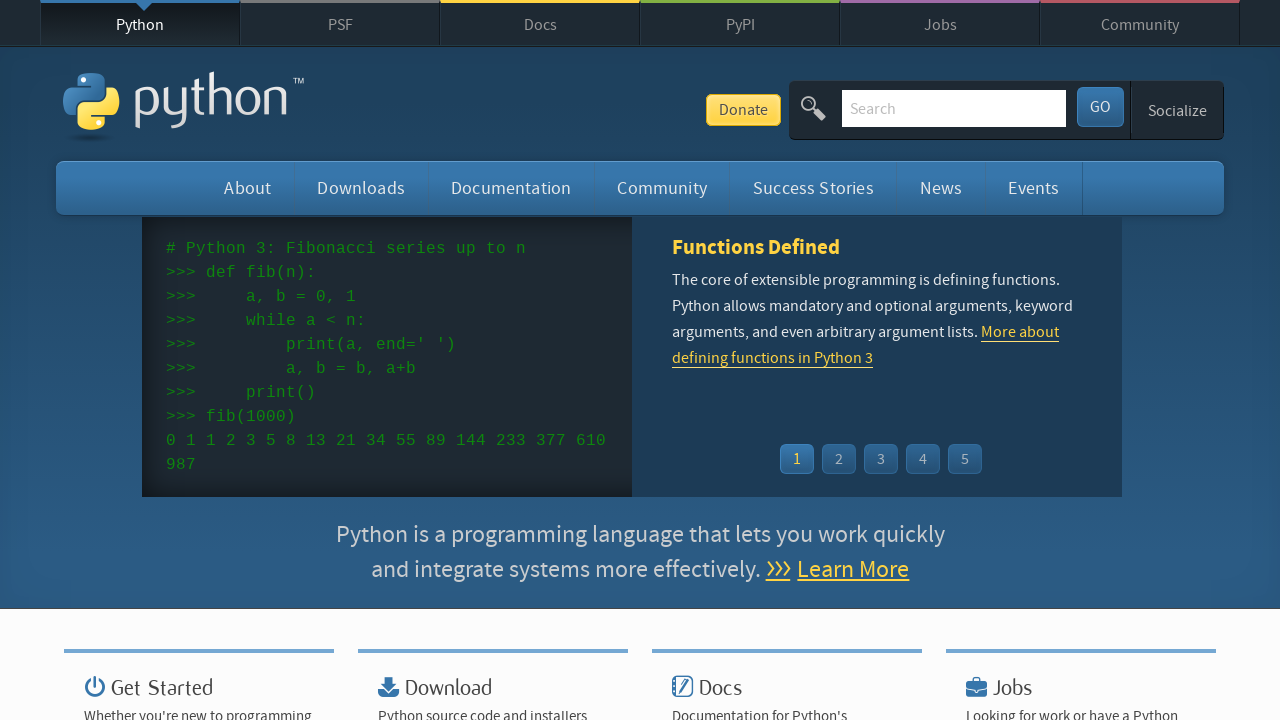

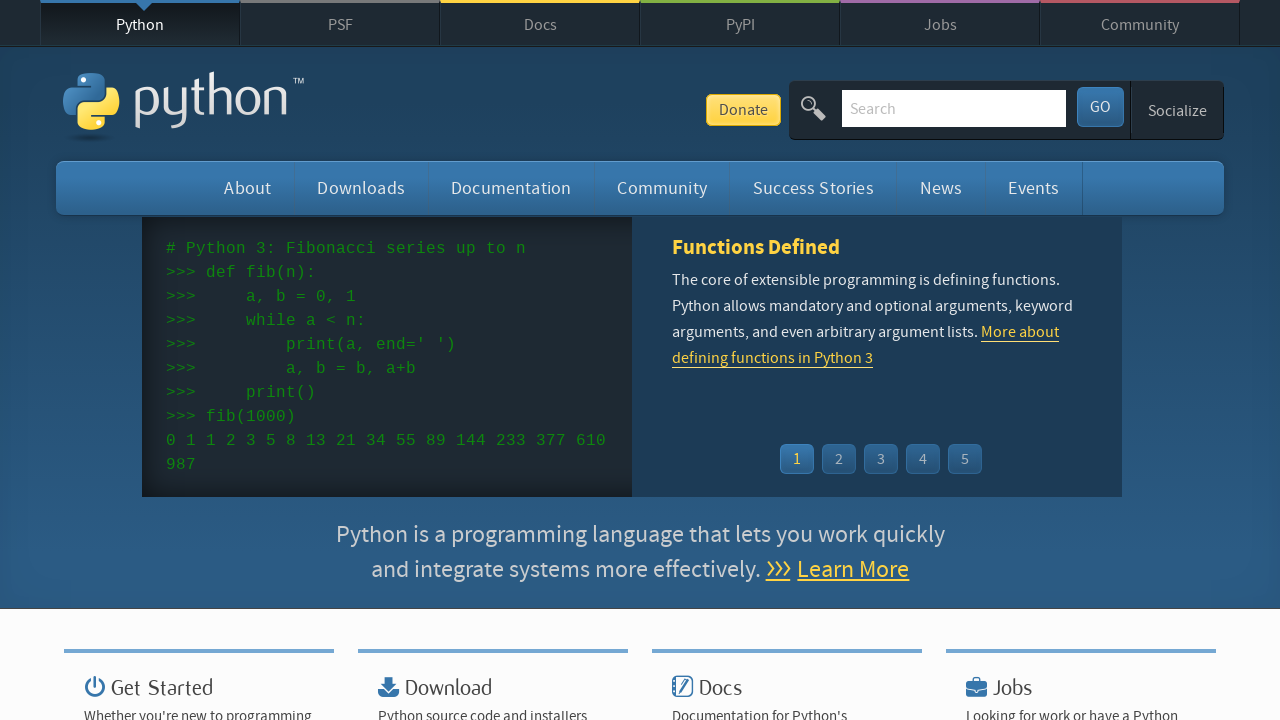